Tests checkbox functionality by clicking checkboxes to select and deselect them, and verifying their state

Starting URL: http://qaclickacademy.com/practice.php

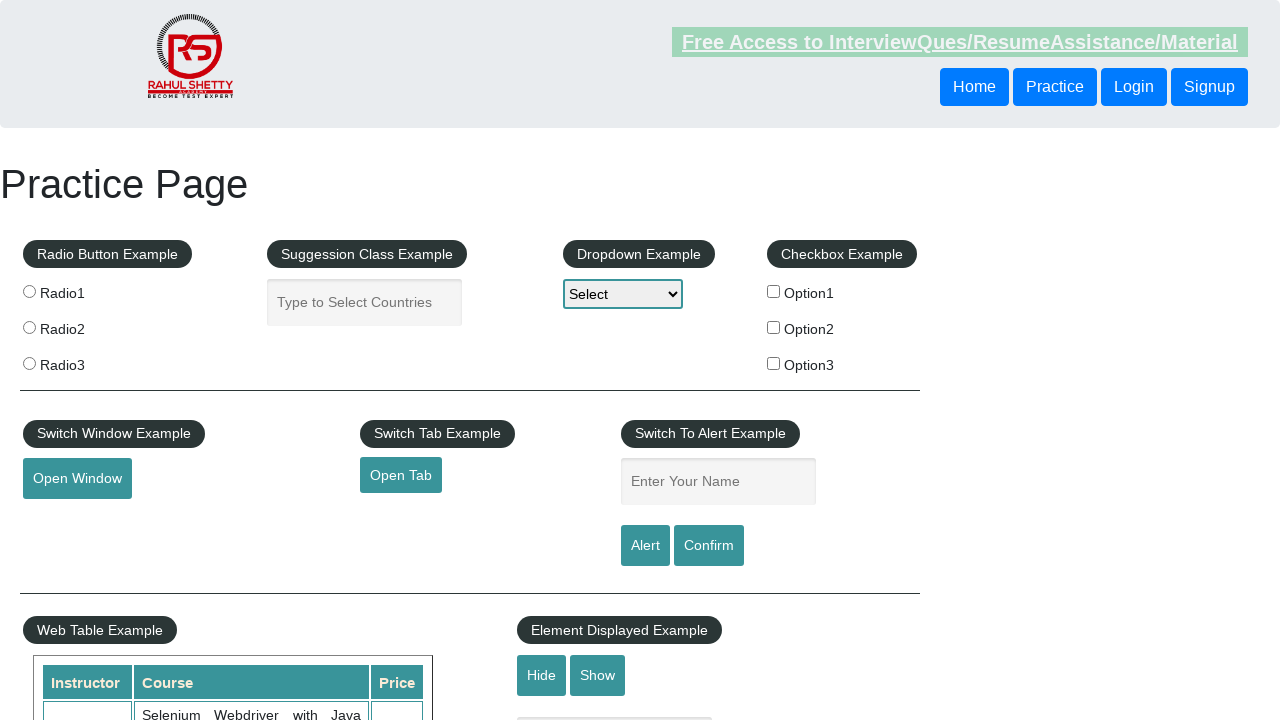

Clicked first checkbox to select it at (774, 291) on input#checkBoxOption1
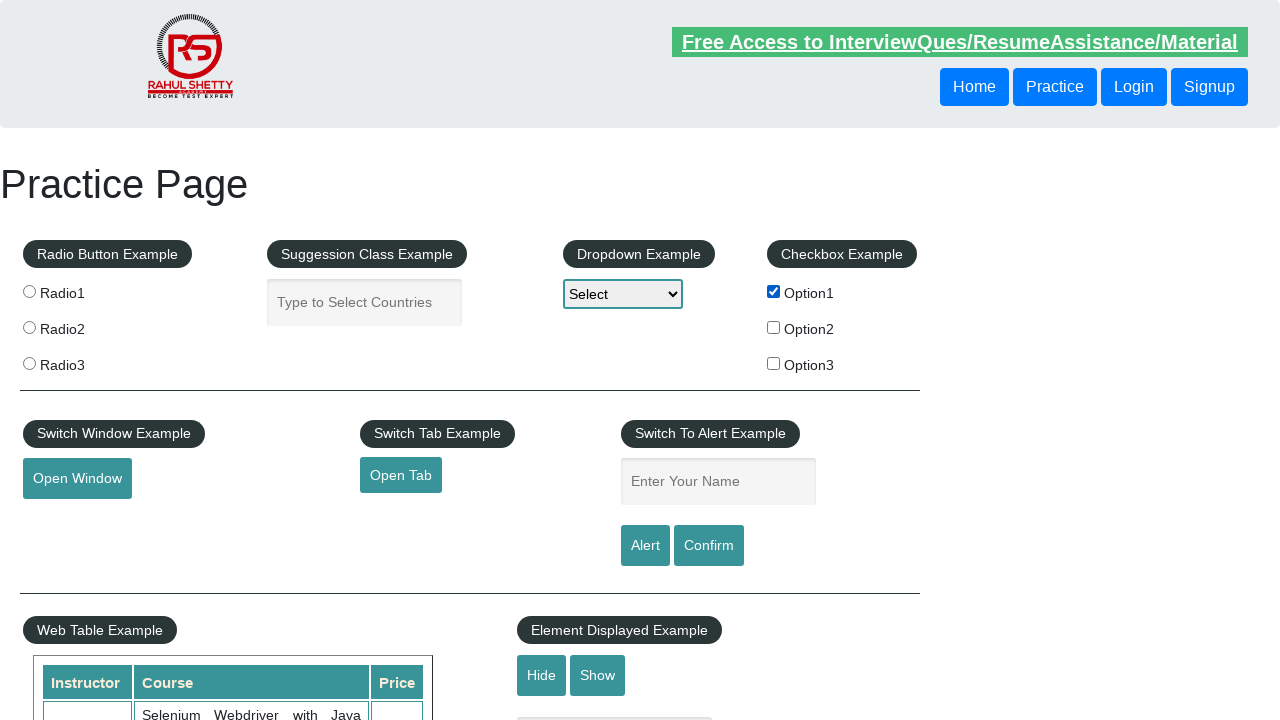

Verified first checkbox is selected
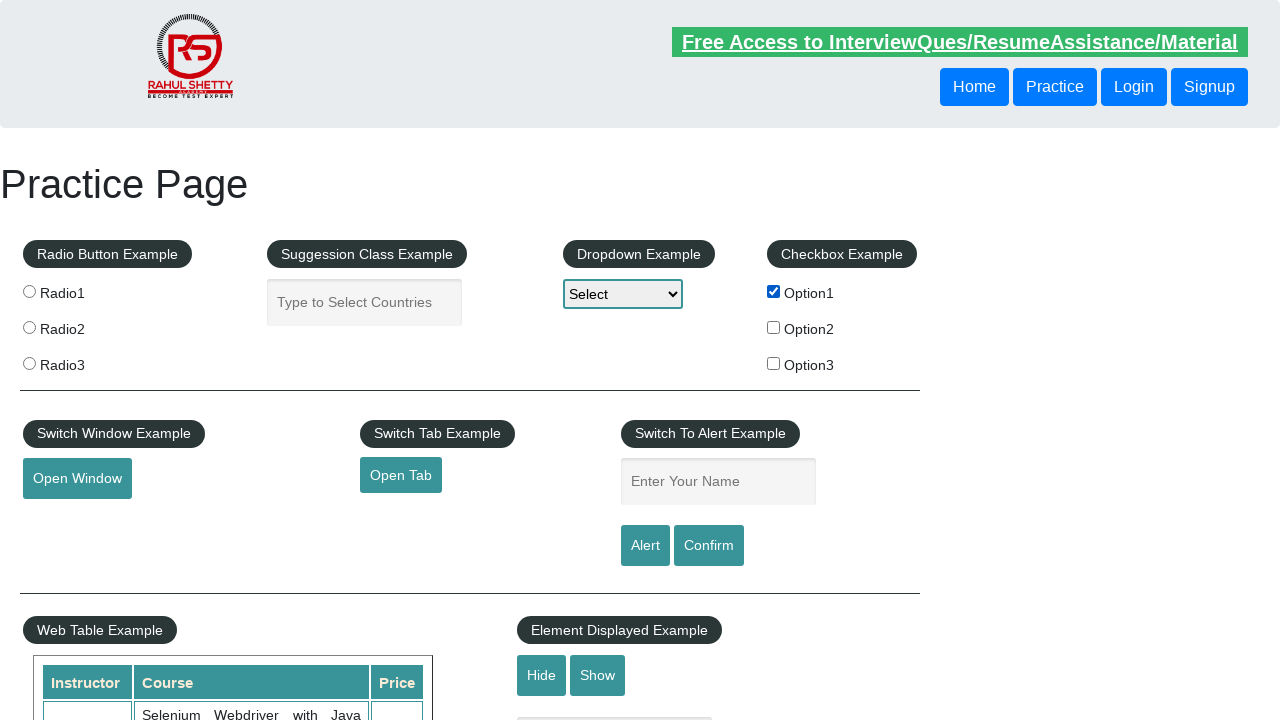

Clicked first checkbox again to deselect it at (774, 291) on input#checkBoxOption1
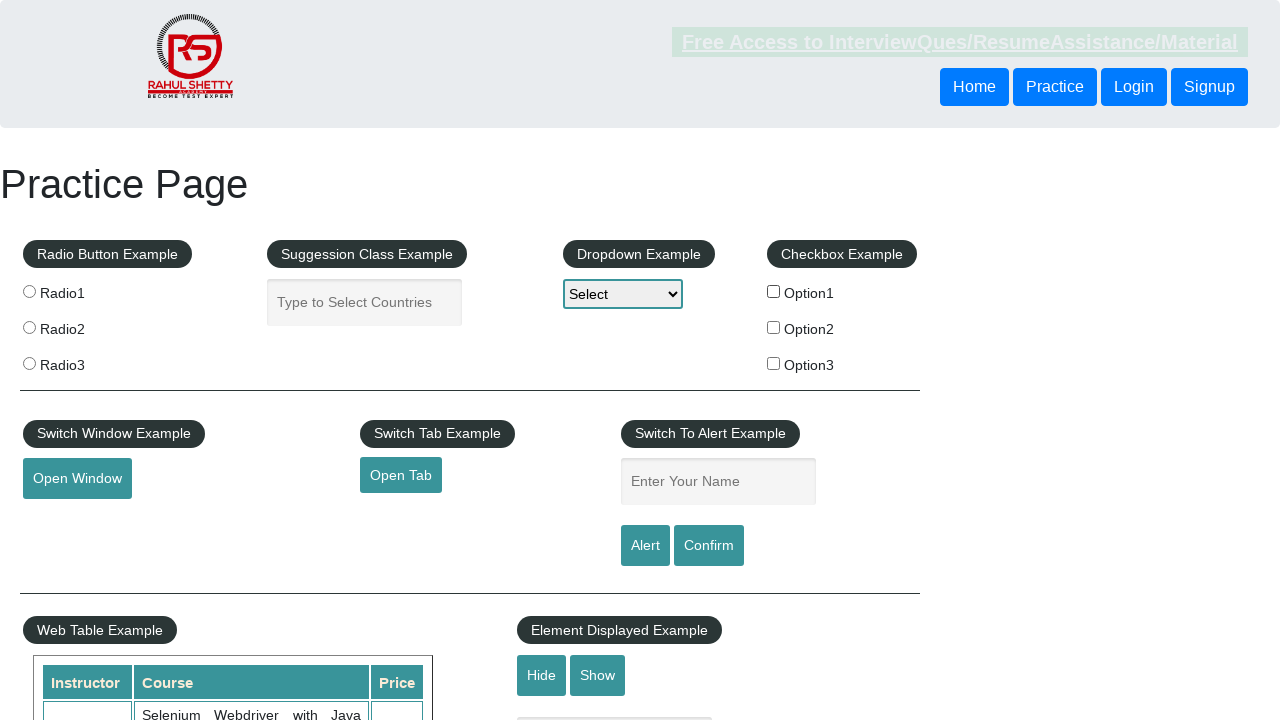

Verified first checkbox is not selected
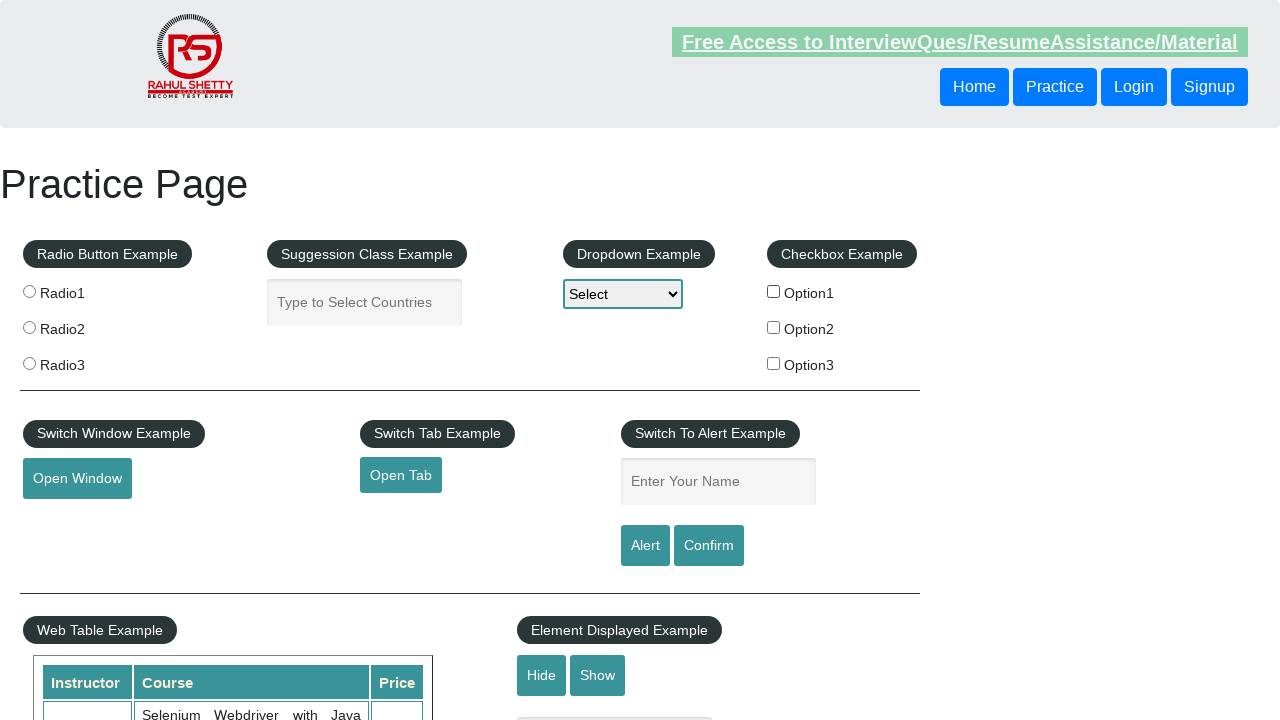

Located all checkbox elements on the page
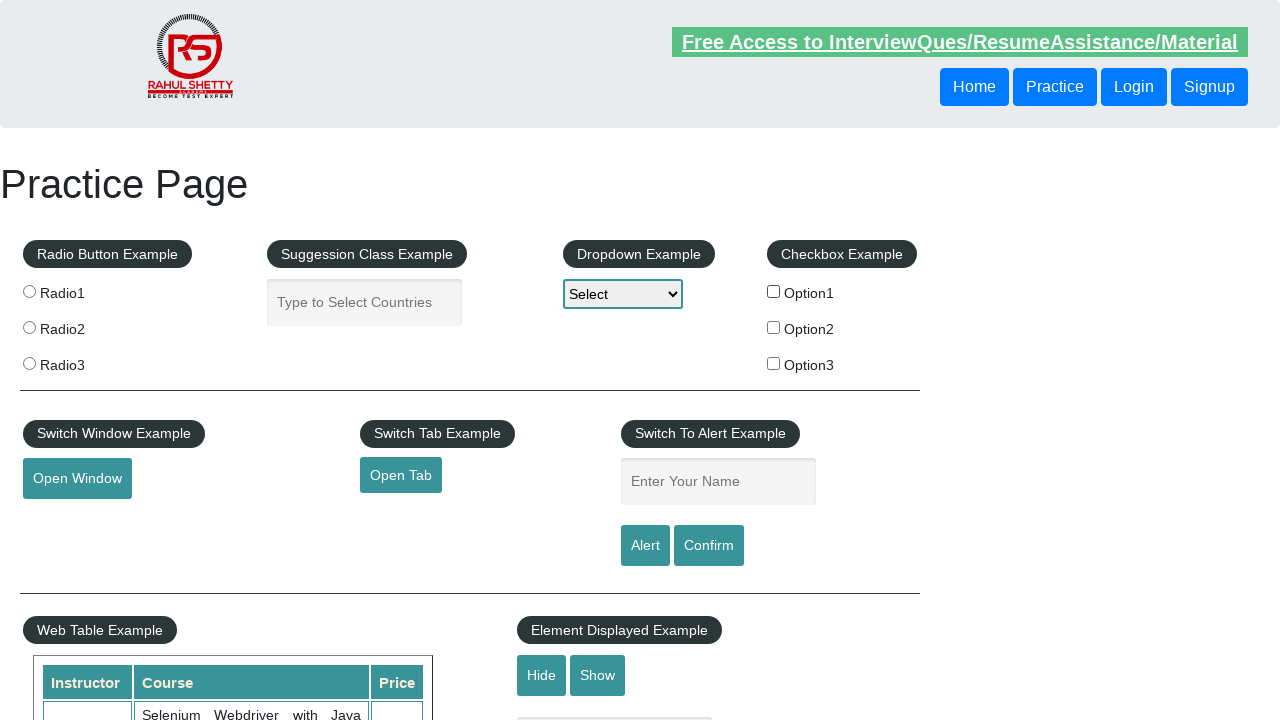

Counted 3 total checkboxes on the page
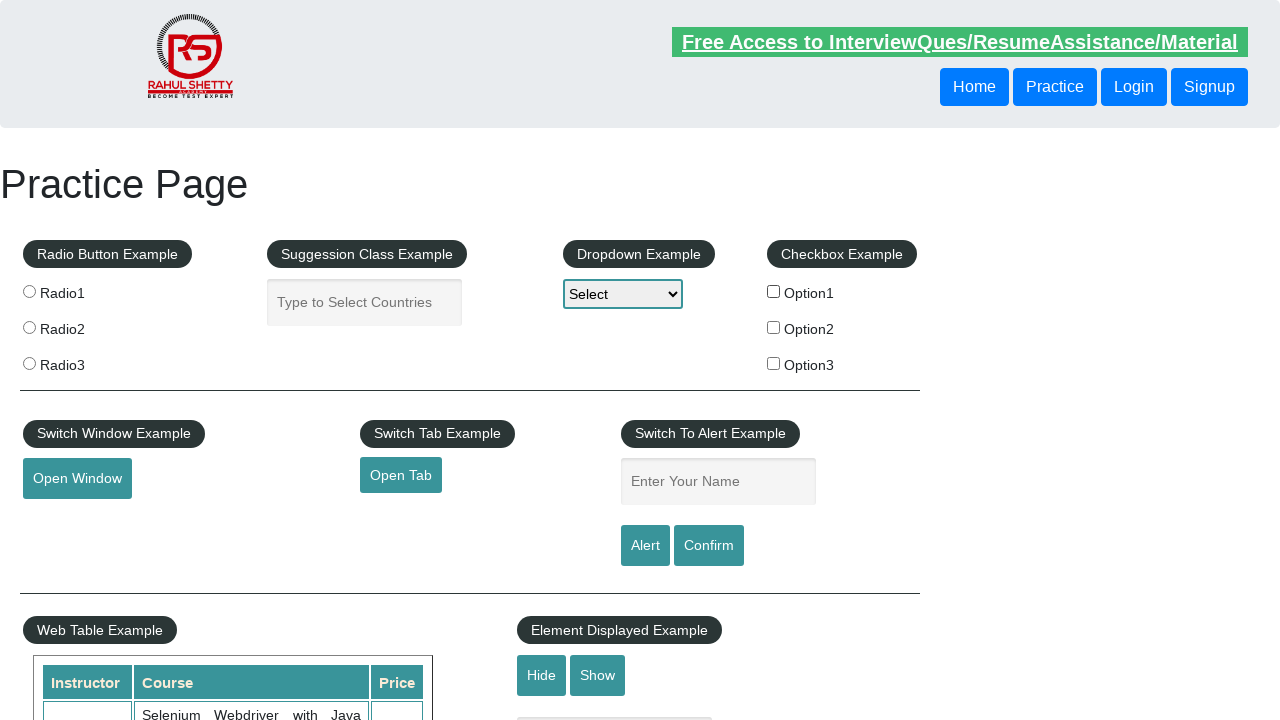

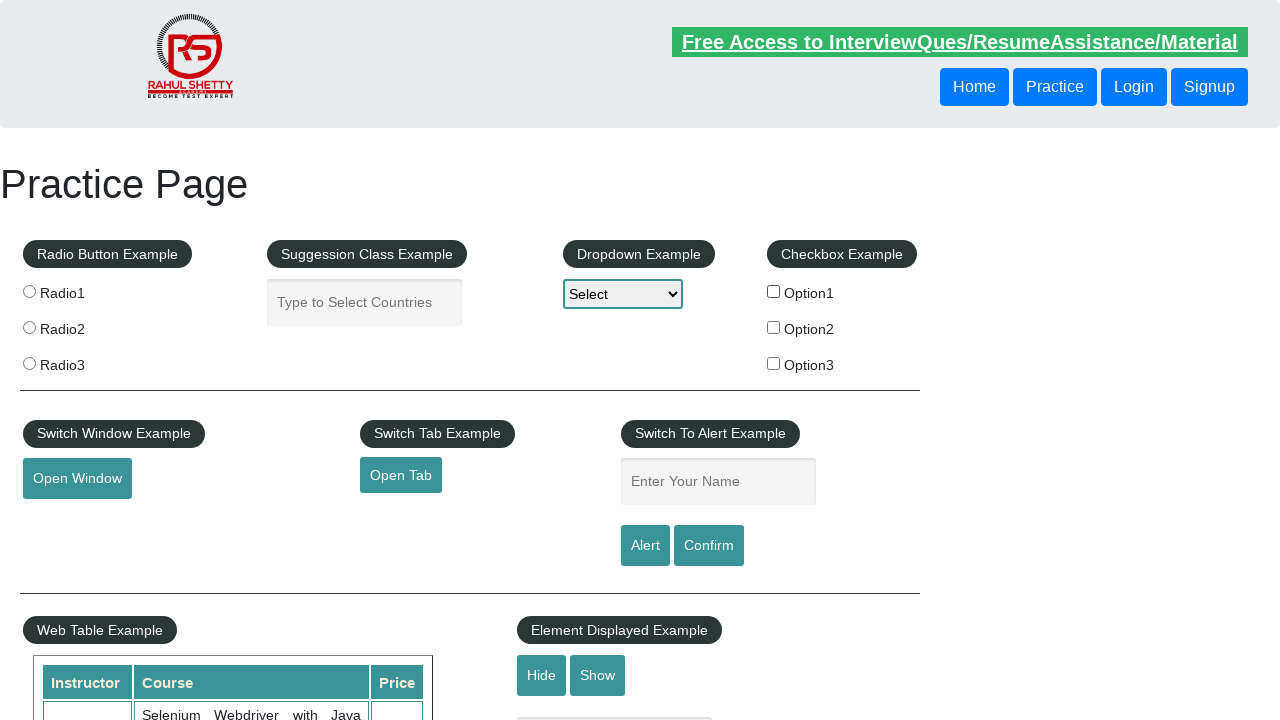